Tests window handling by clicking a link that opens a new window, switching to the new window, and verifying the page titles of both the original and new windows.

Starting URL: https://practice.cydeo.com/windows

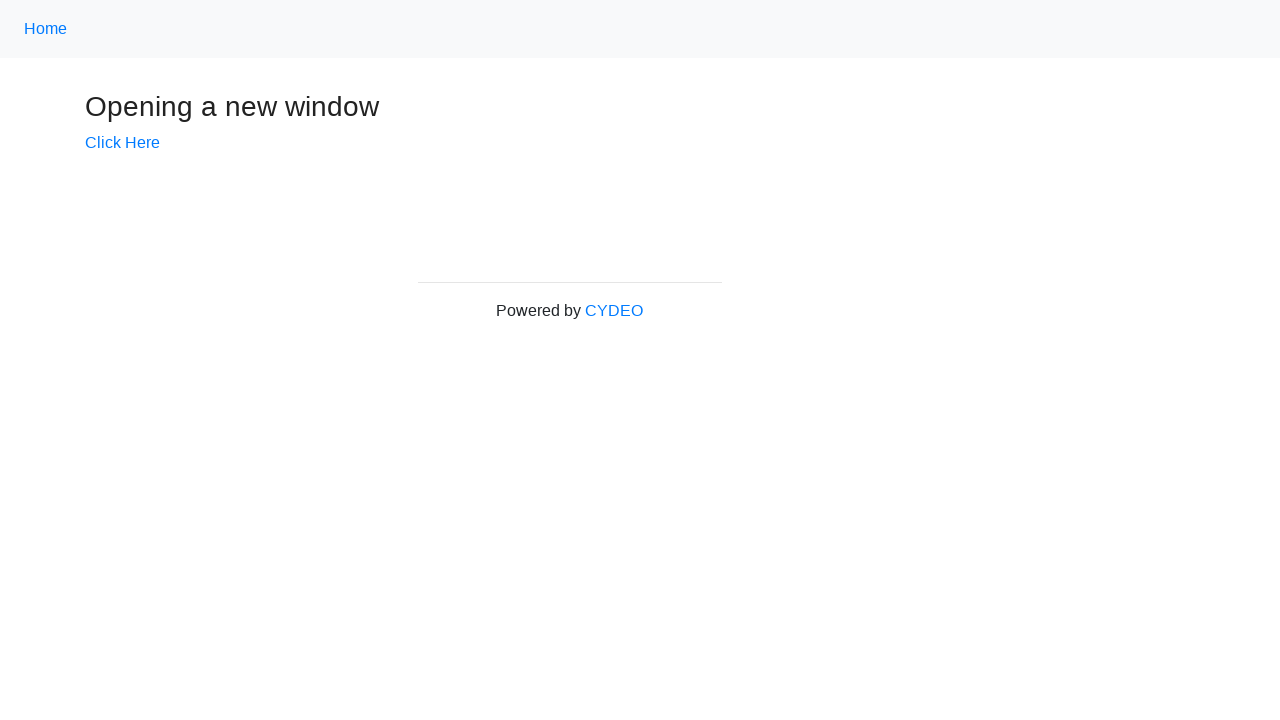

Verified initial page title is 'Windows'
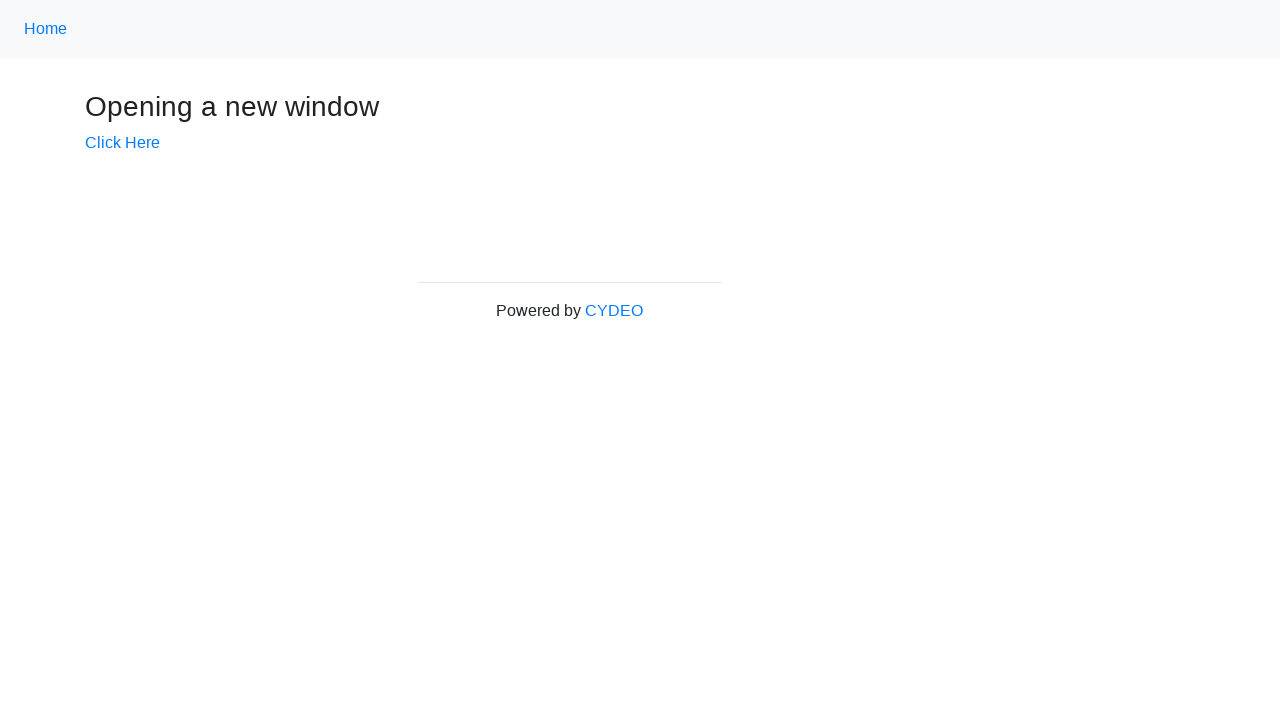

Stored main page reference
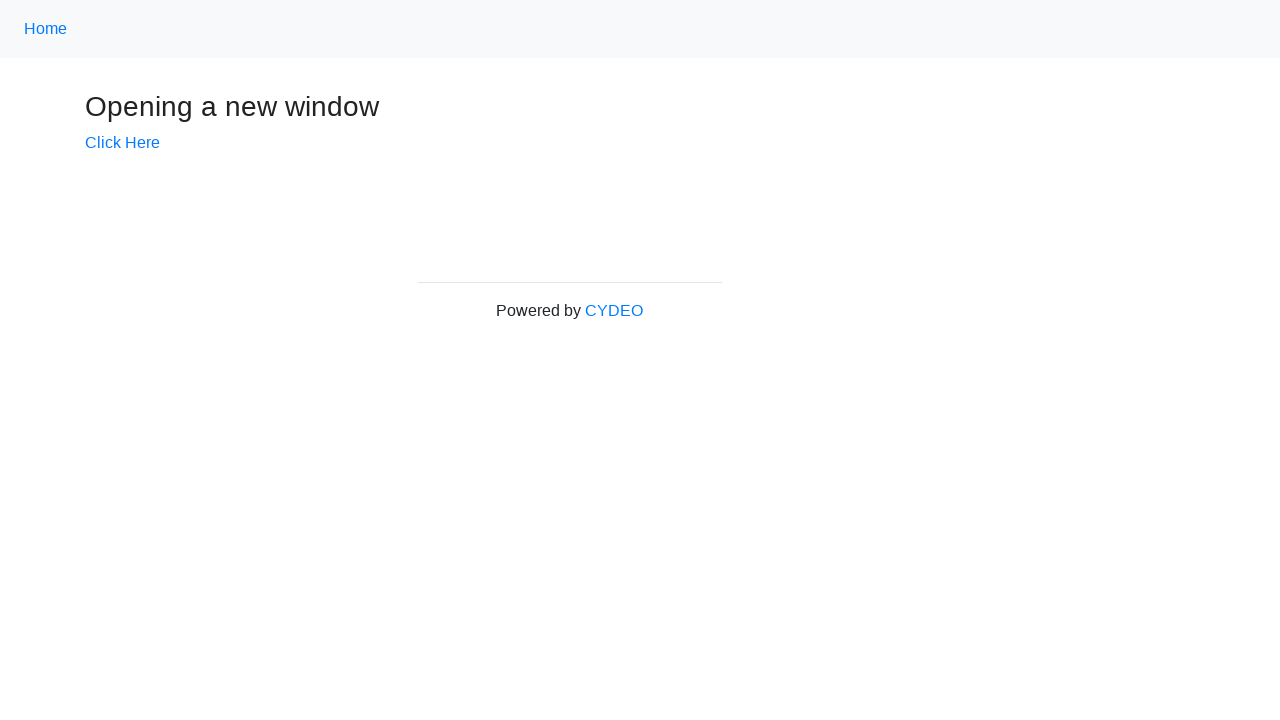

Clicked 'Click Here' link to open new window at (122, 143) on text=Click Here
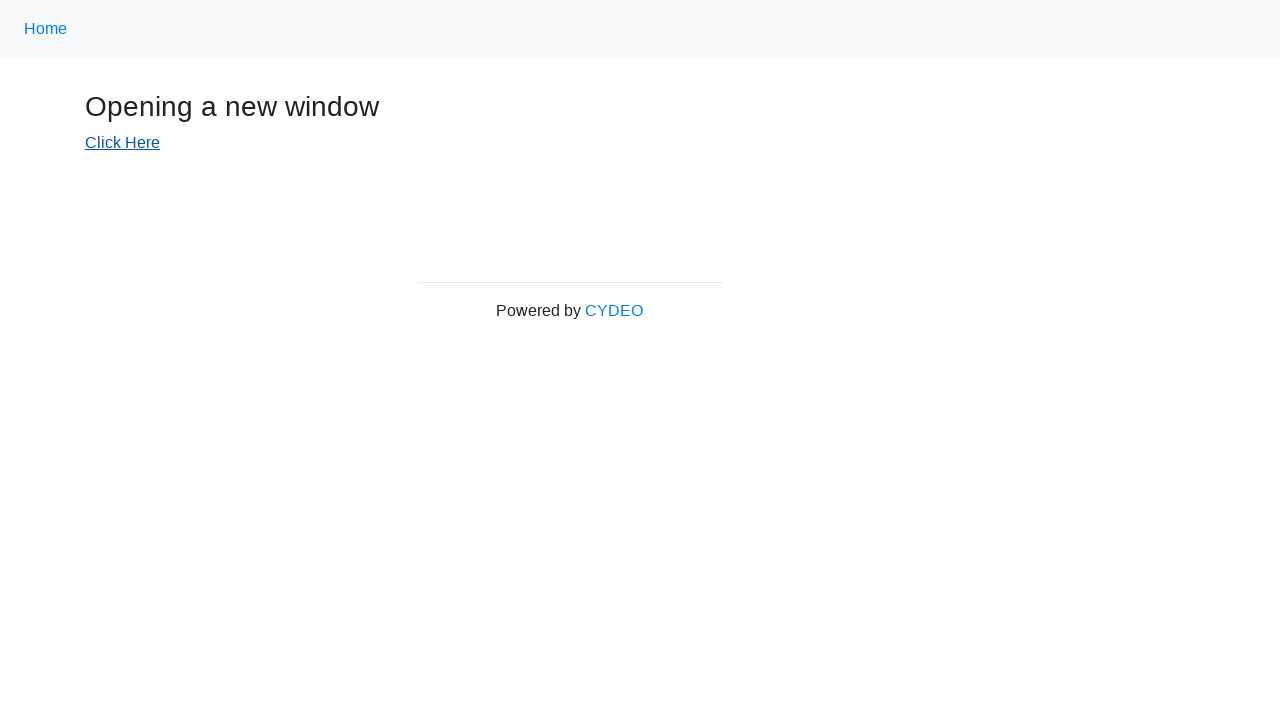

Obtained new page object from popup
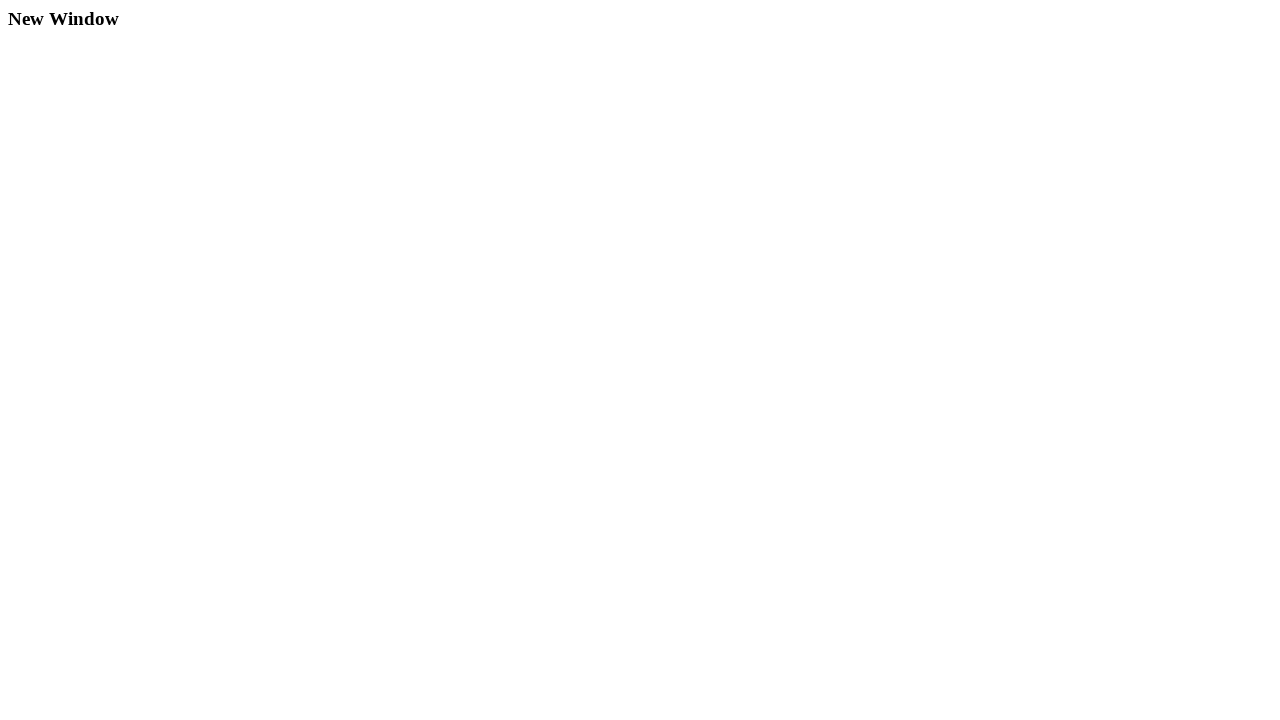

New page loaded and ready
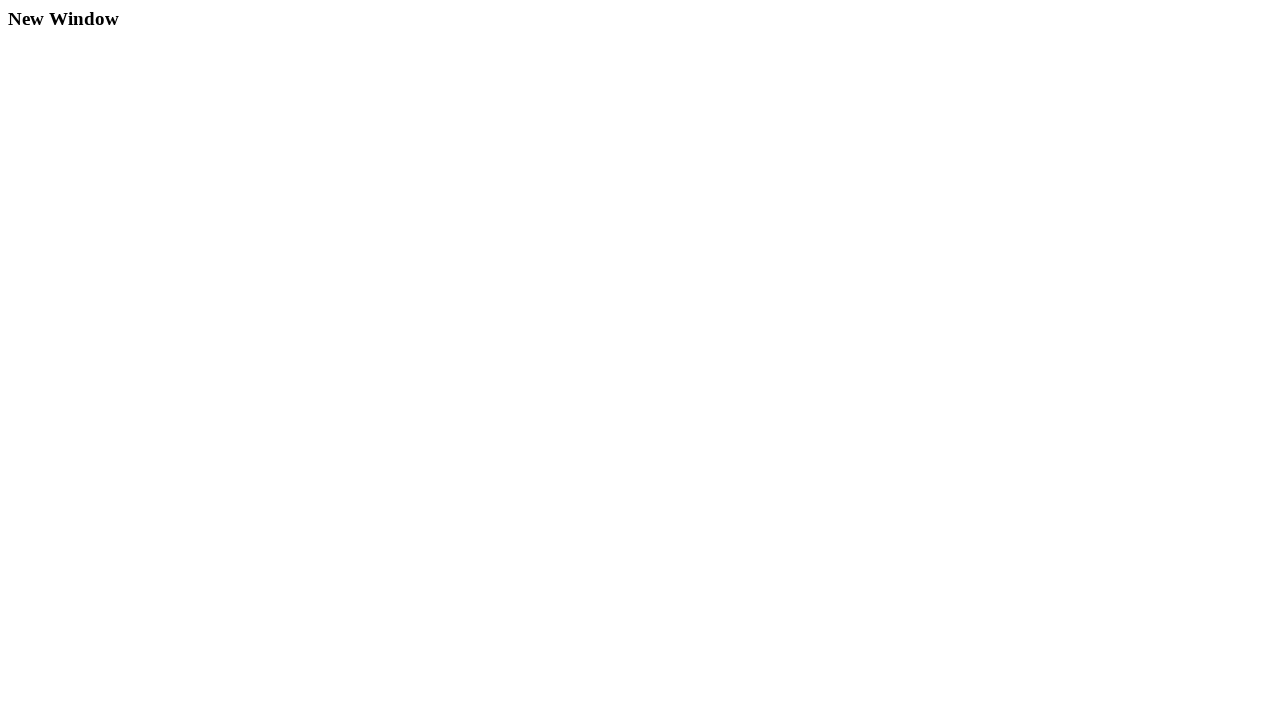

Verified new window title is 'New Window'
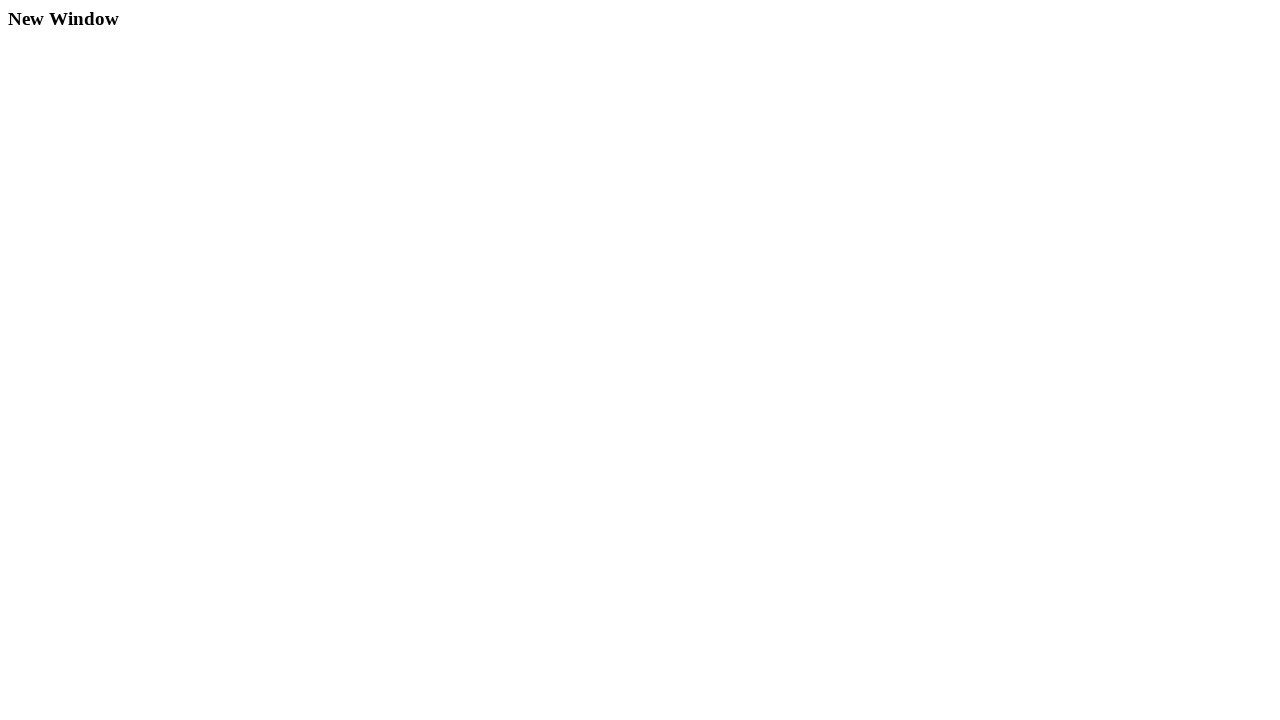

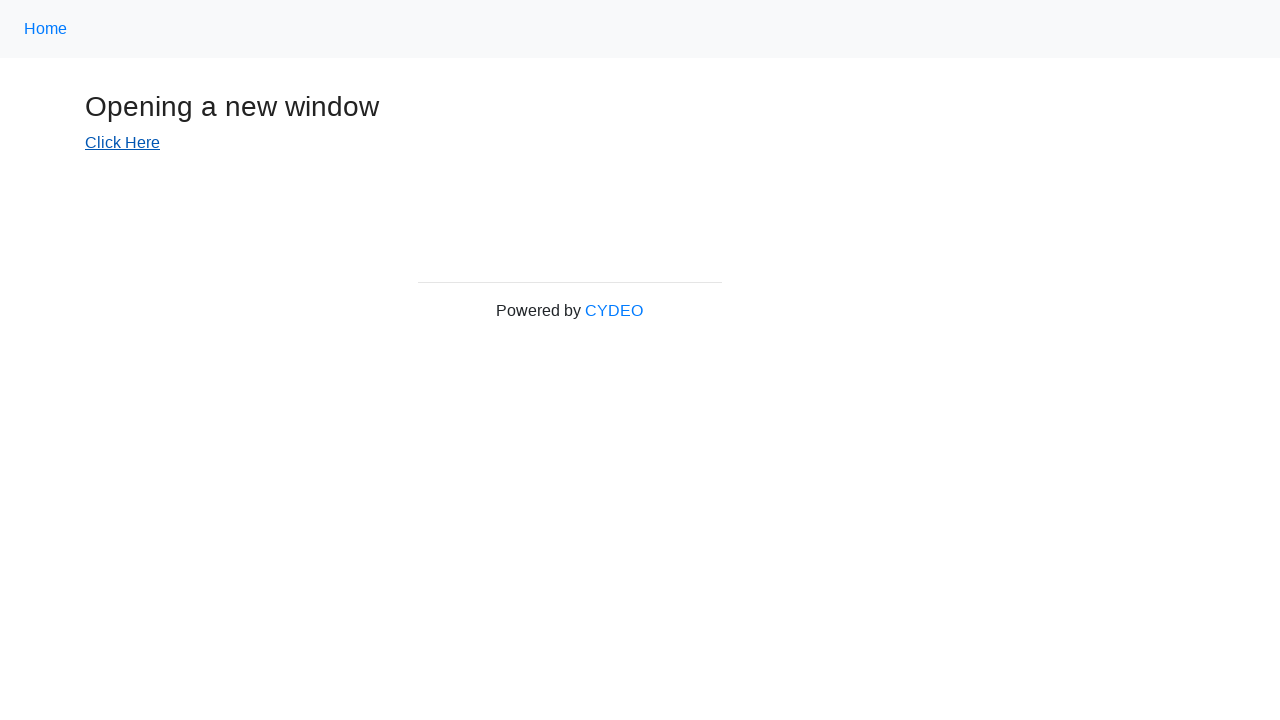